Tests handling of elements with dynamic class attributes by clicking a button and accepting alerts in a loop

Starting URL: http://uitestingplayground.com/classattr

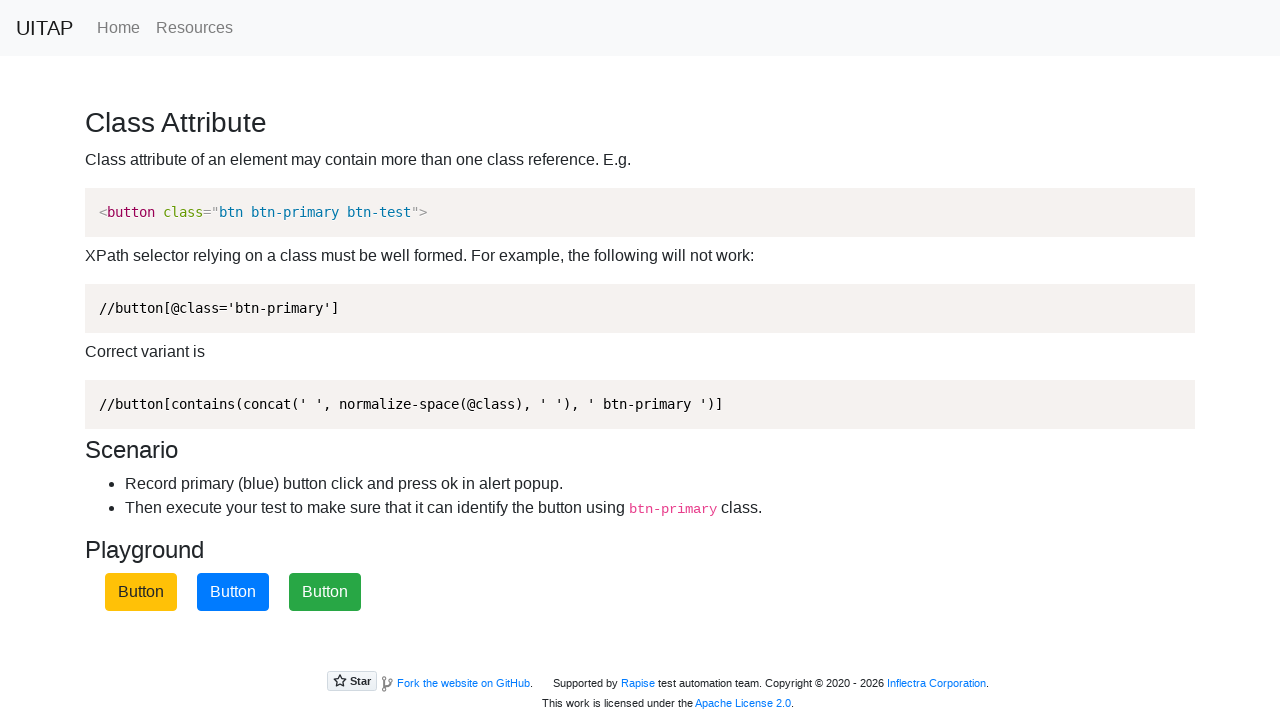

Clicked button with btn-primary class at (233, 592) on xpath=//button[contains(concat(' ', normalize-space(@class), ' '), ' btn-primary
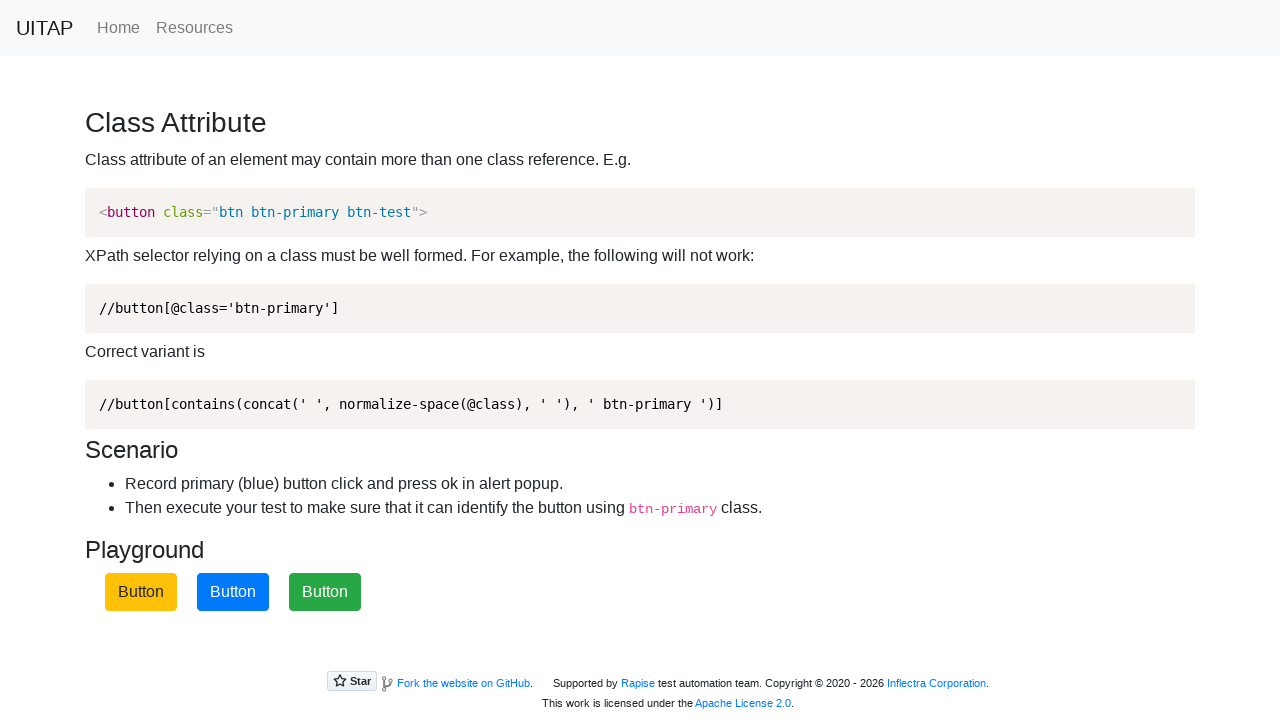

Set up dialog handler to accept alerts
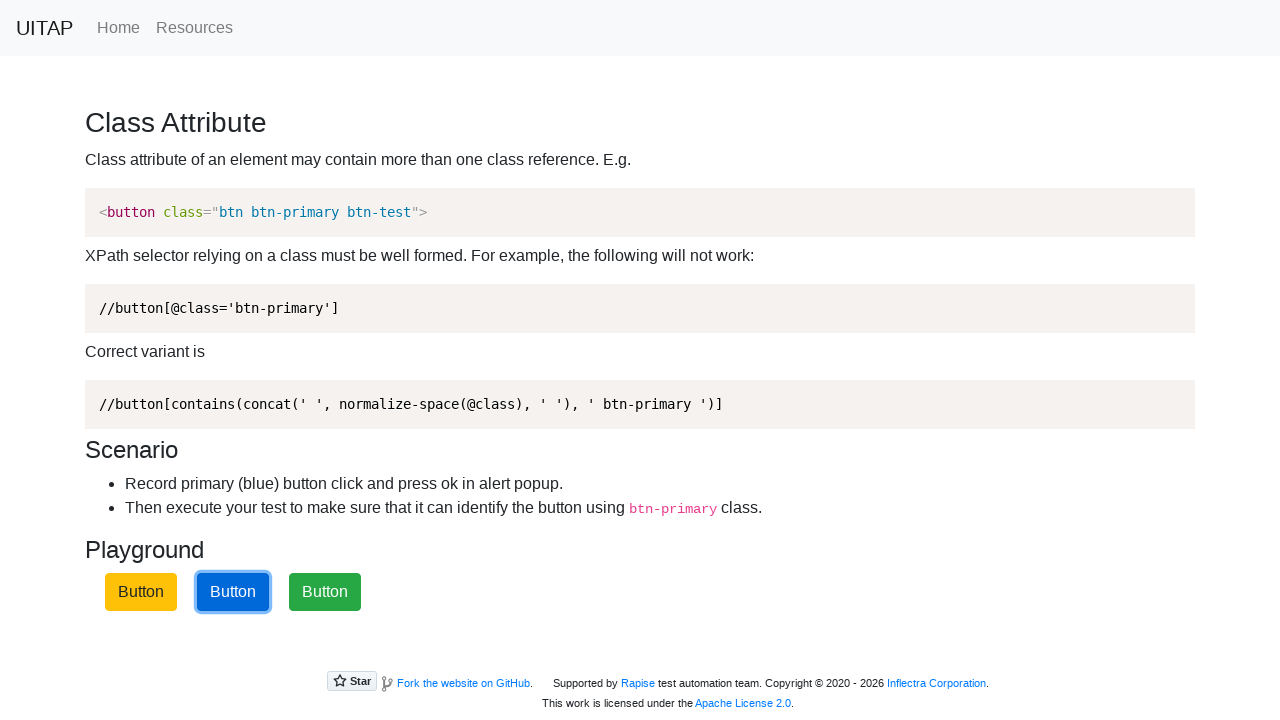

Waited 2 seconds for alert handling to complete
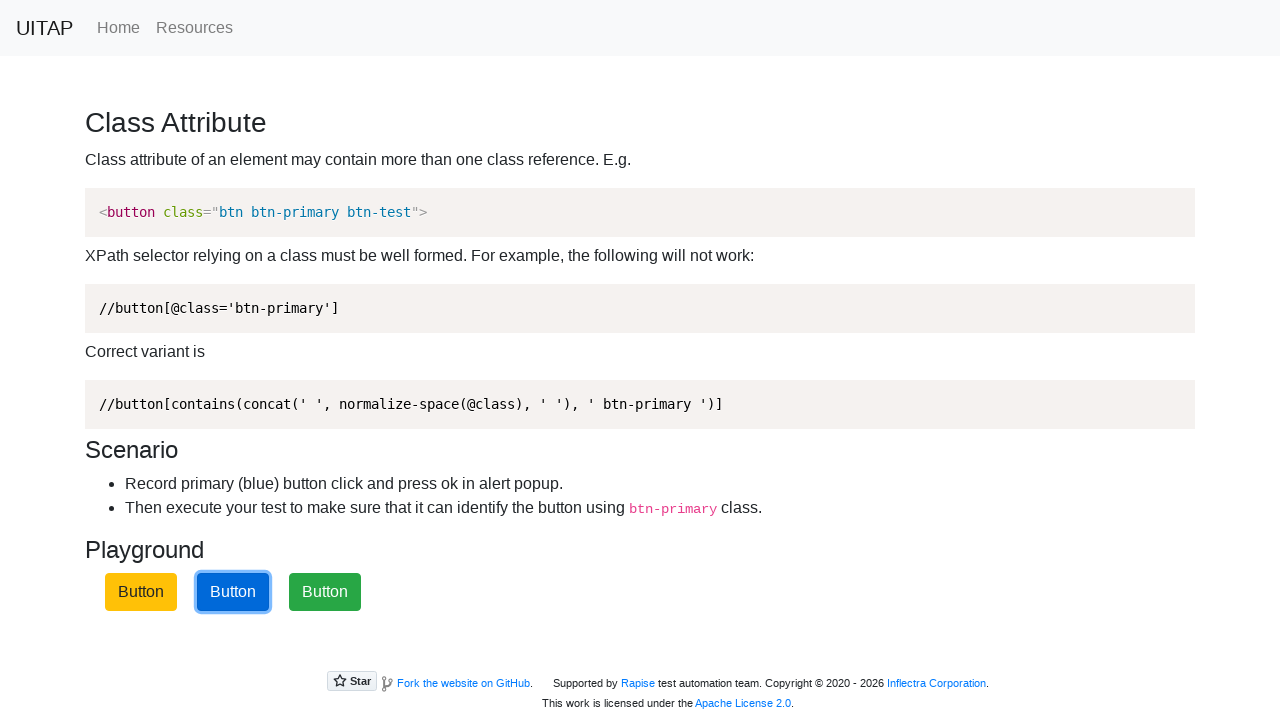

Clicked button with btn-primary class at (233, 592) on xpath=//button[contains(concat(' ', normalize-space(@class), ' '), ' btn-primary
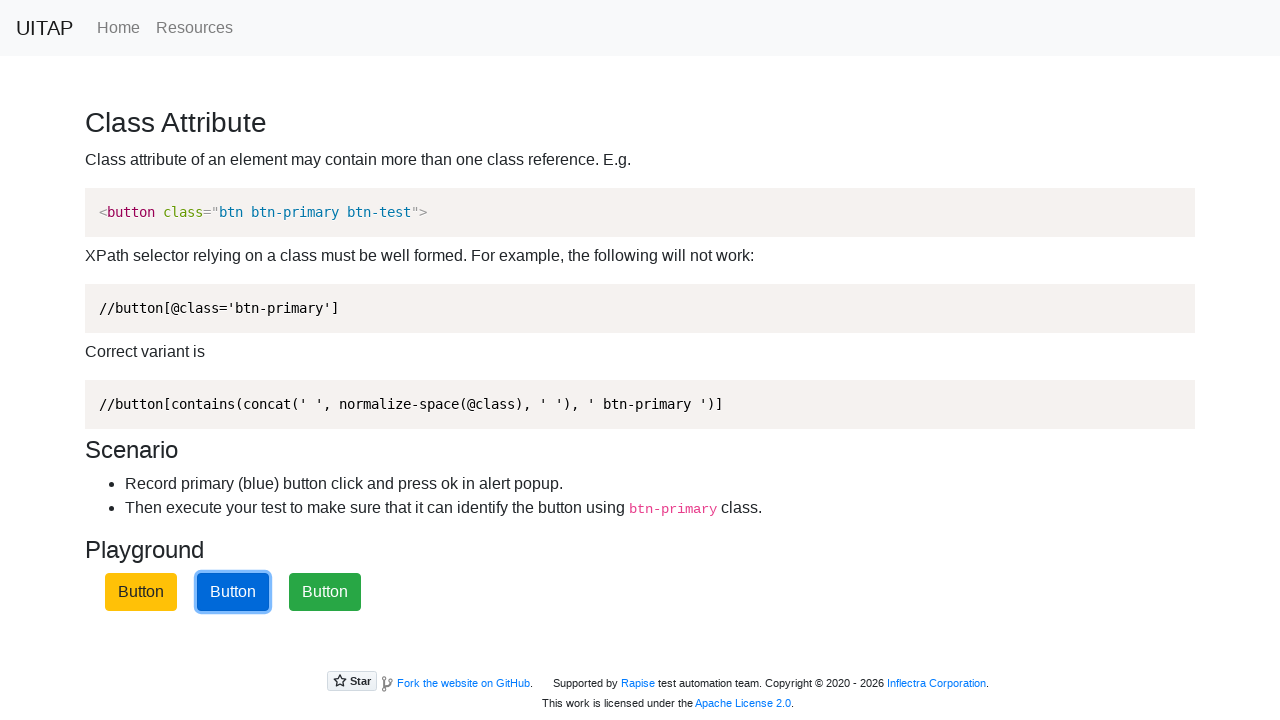

Set up dialog handler to accept alerts
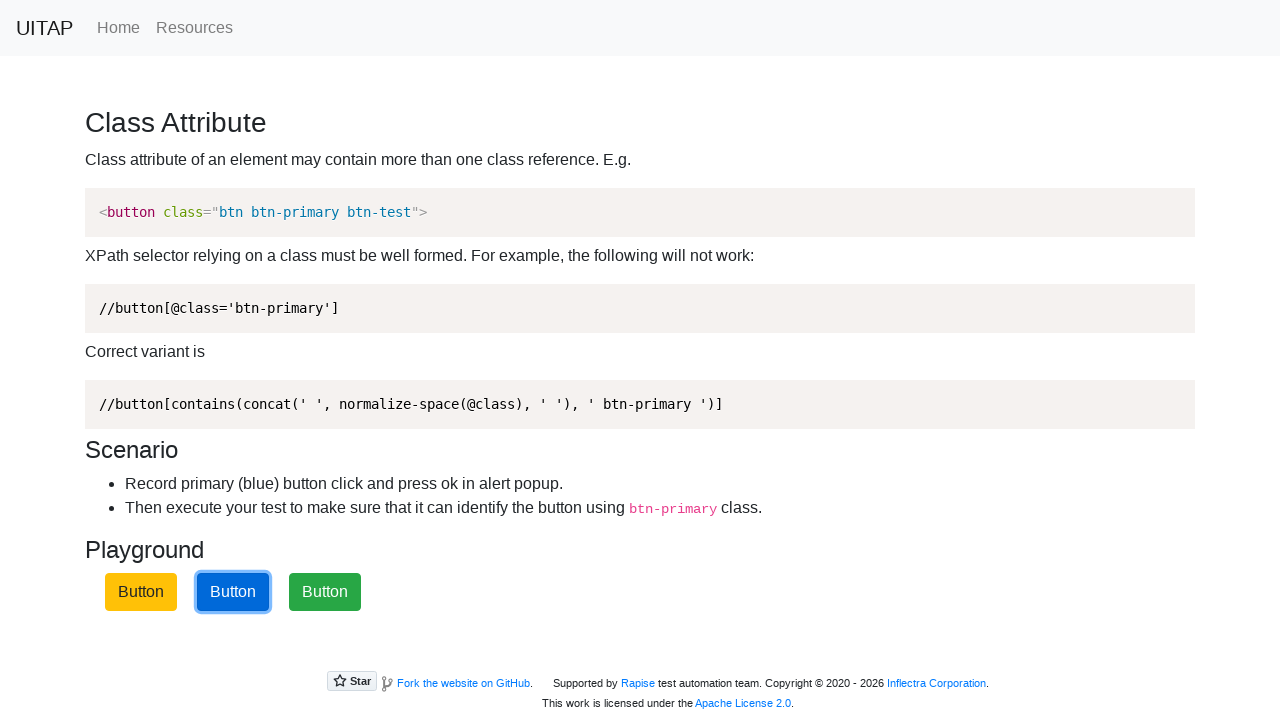

Waited 2 seconds for alert handling to complete
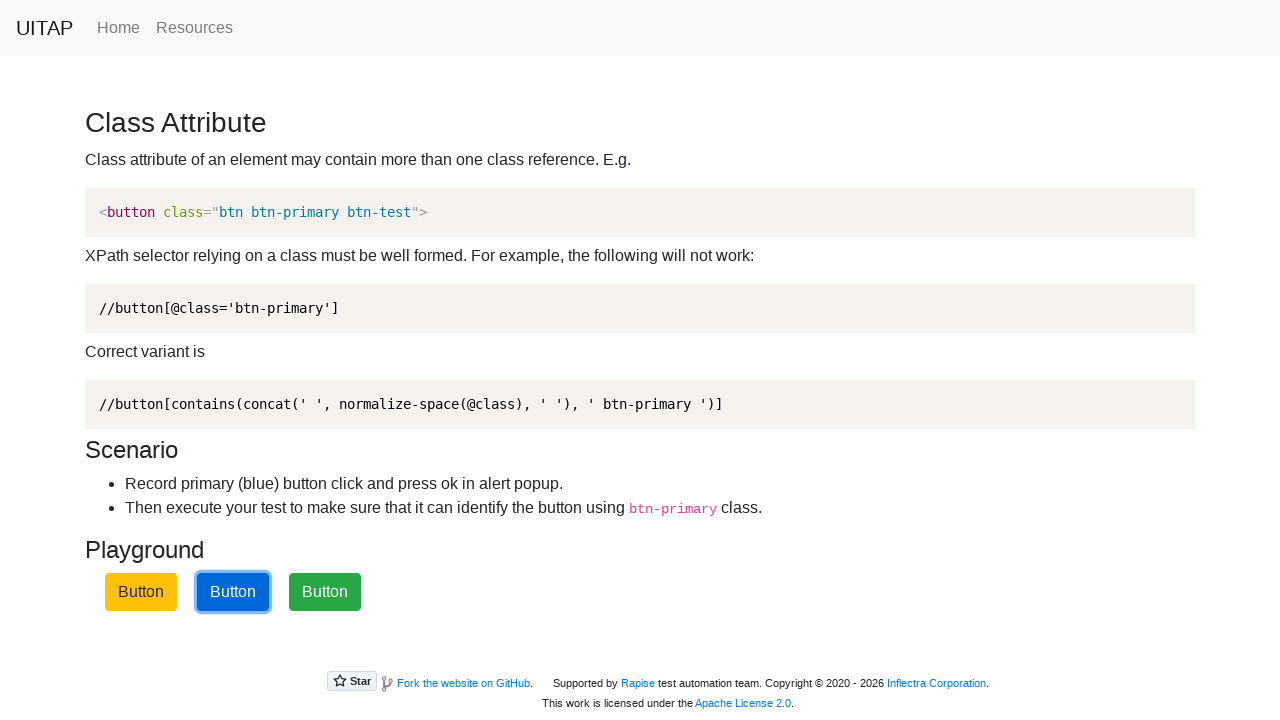

Clicked button with btn-primary class at (233, 592) on xpath=//button[contains(concat(' ', normalize-space(@class), ' '), ' btn-primary
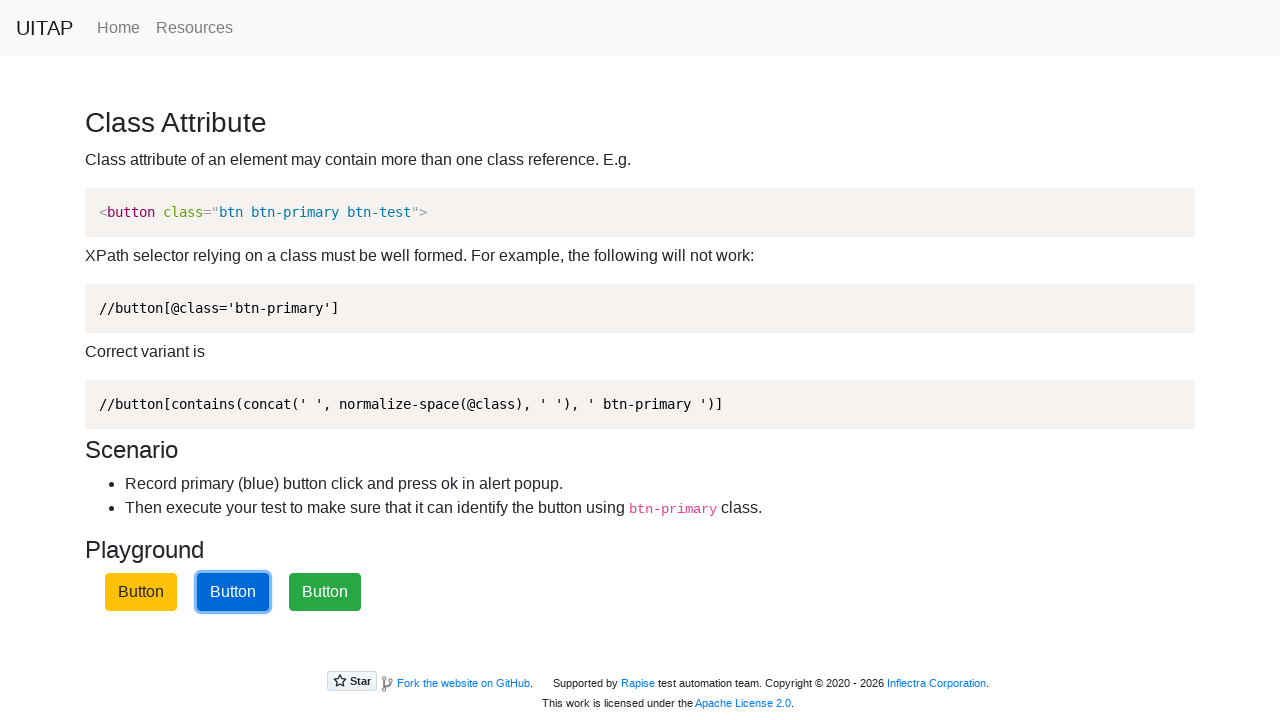

Set up dialog handler to accept alerts
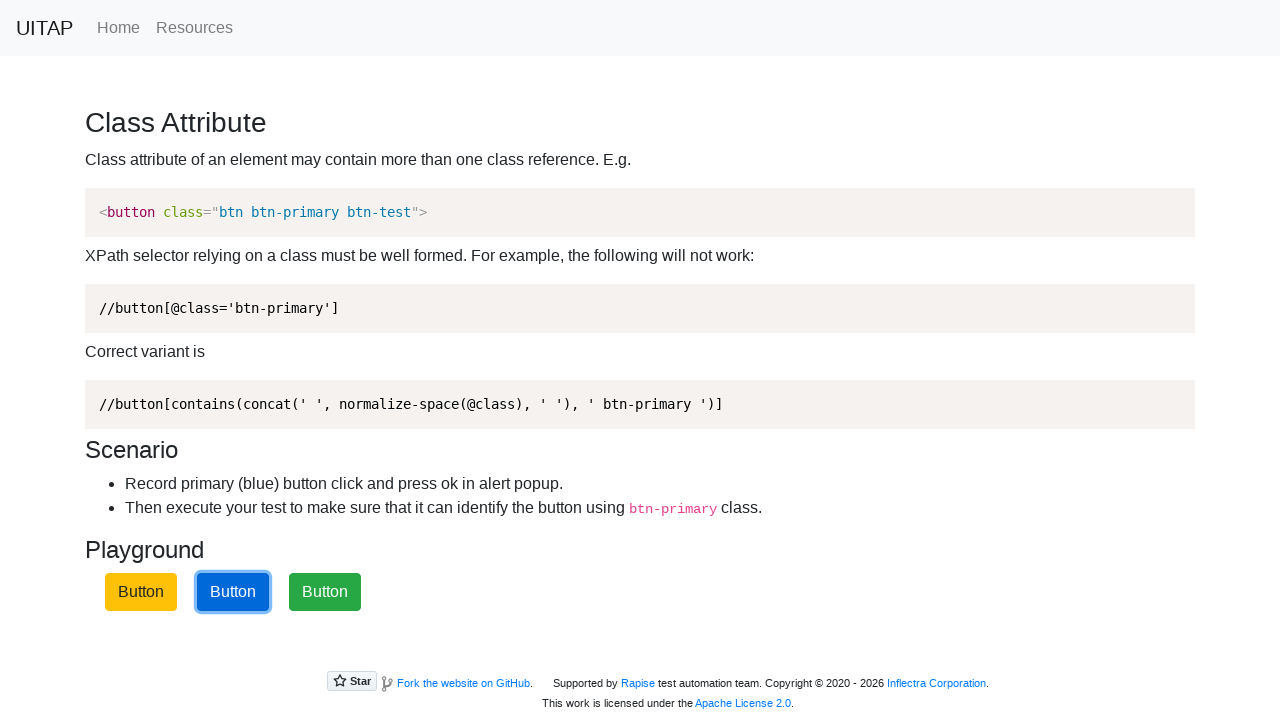

Waited 2 seconds for alert handling to complete
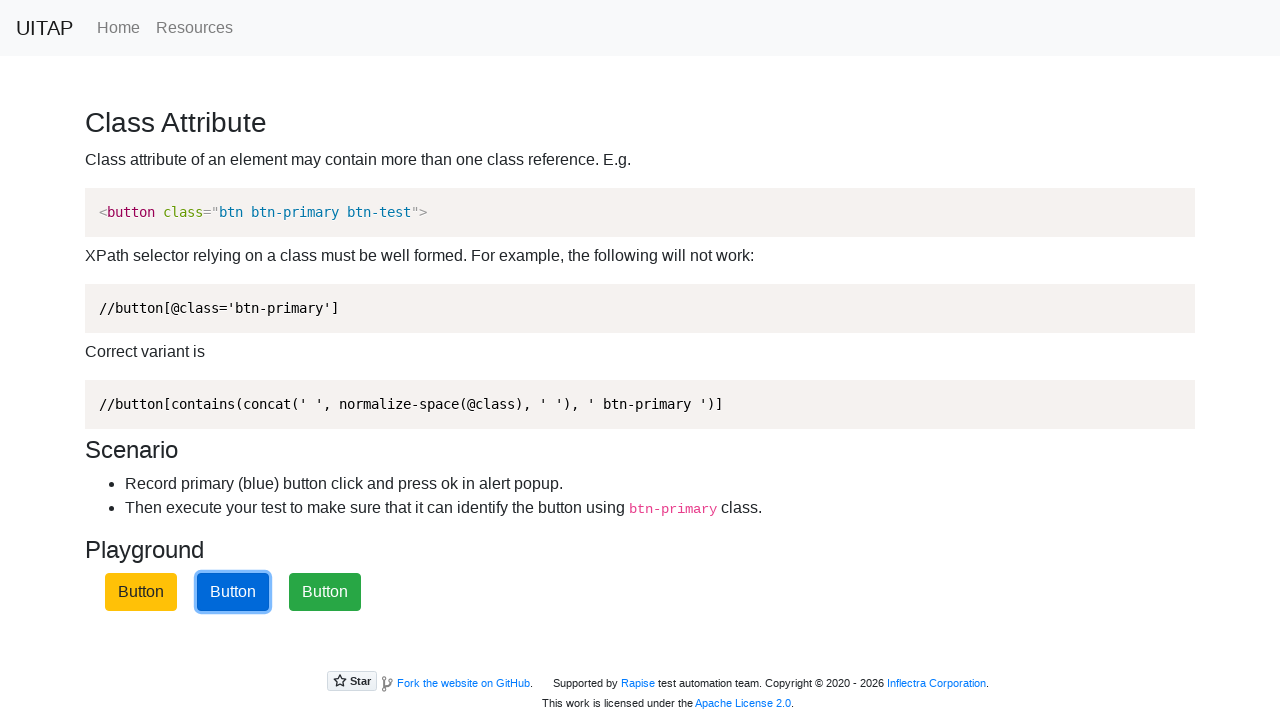

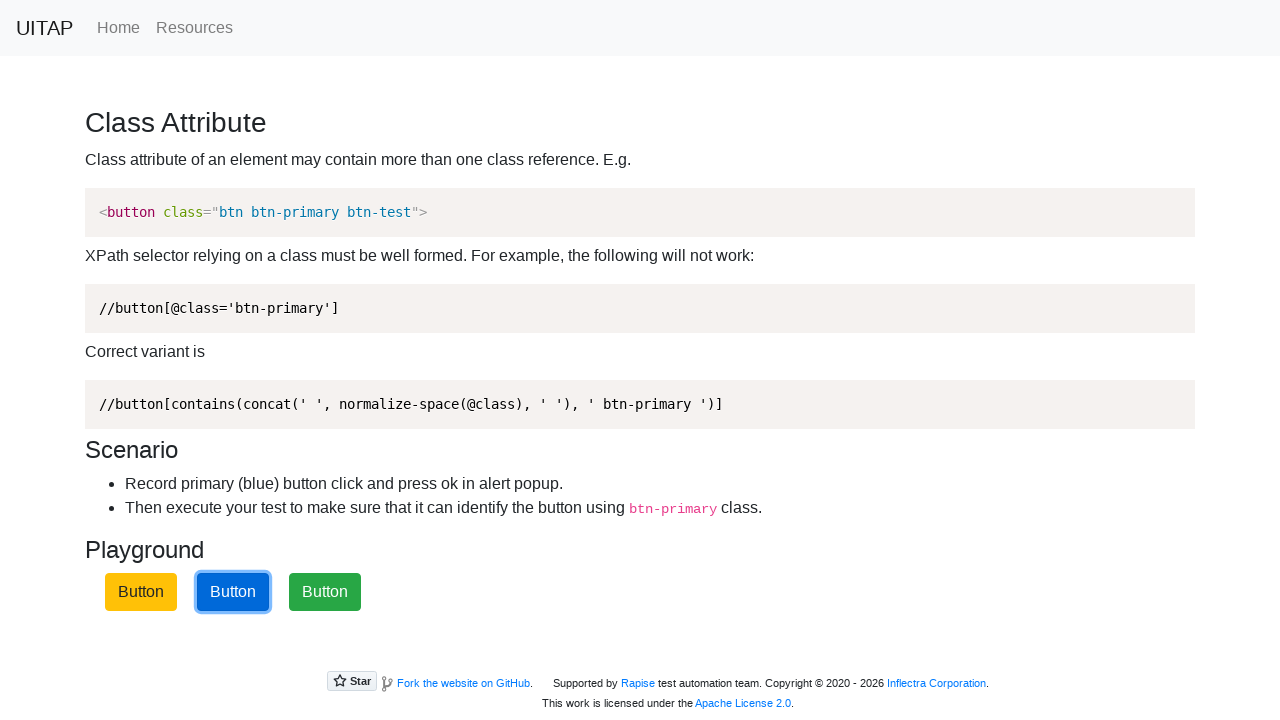